Tests basic navigation by loading the GitLab about page and reloading it

Starting URL: https://about.gitlab.com/

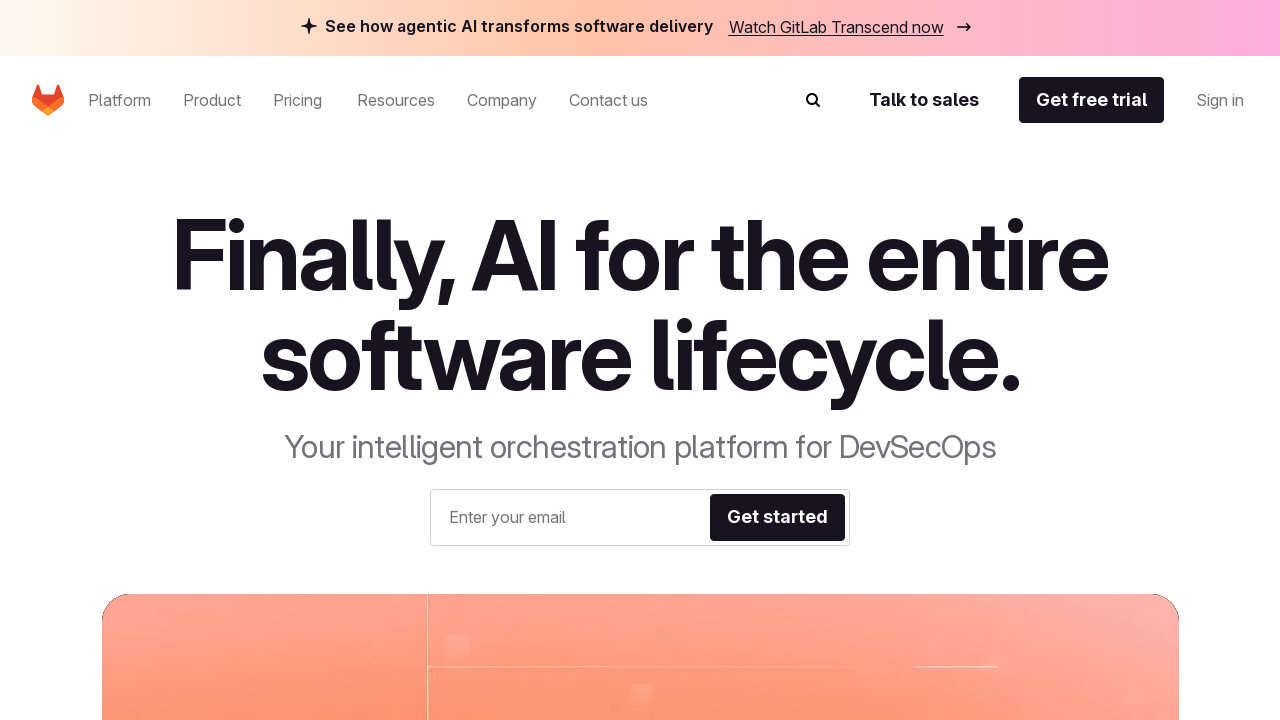

Waited 3 seconds for page to load
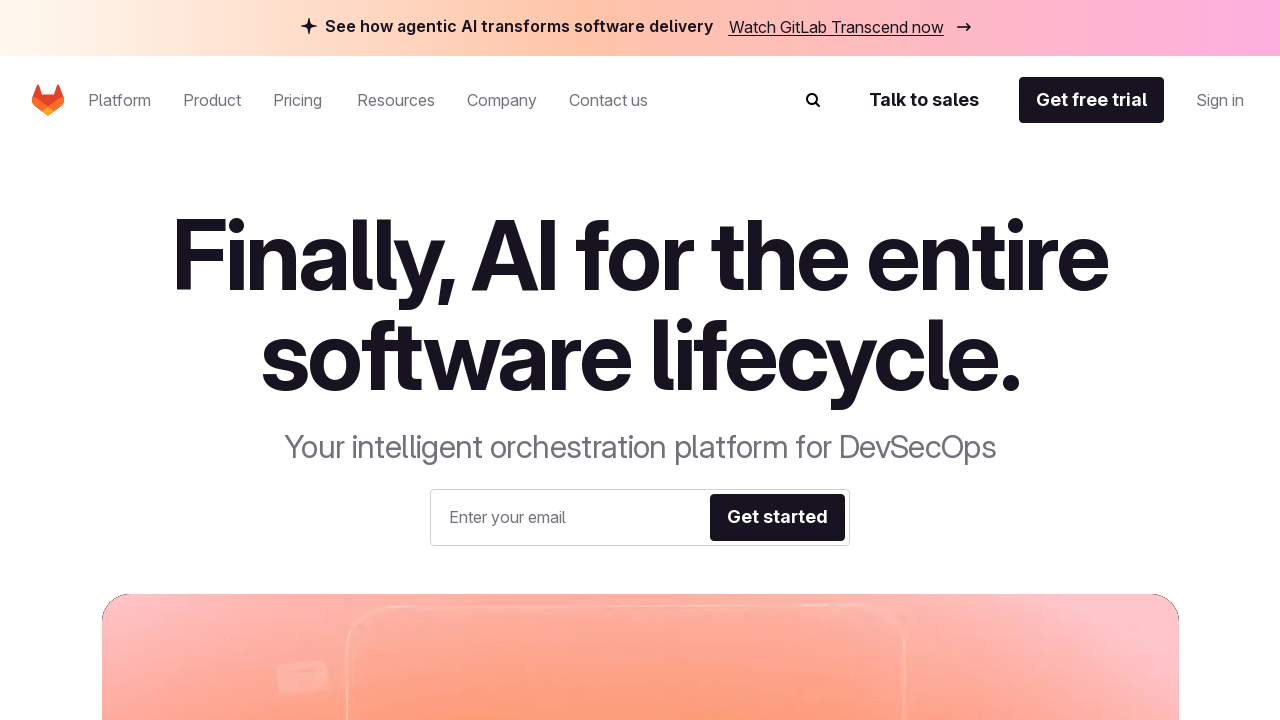

Reloaded the GitLab about page
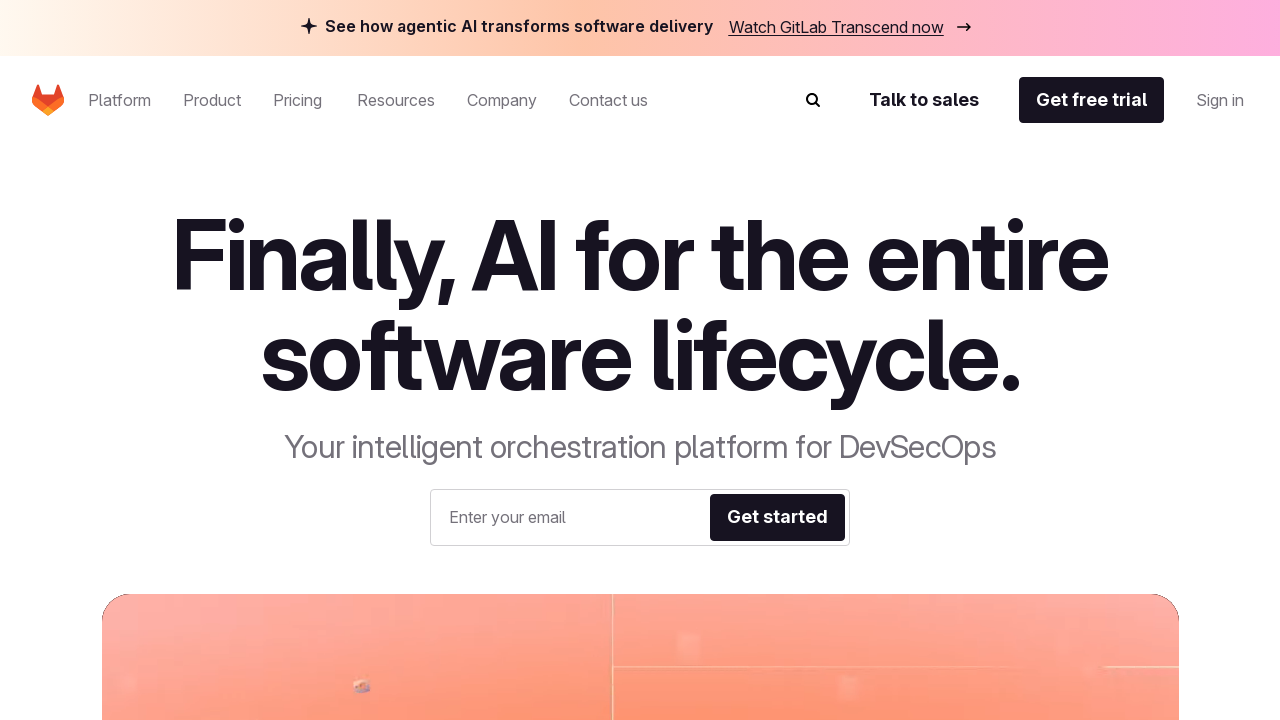

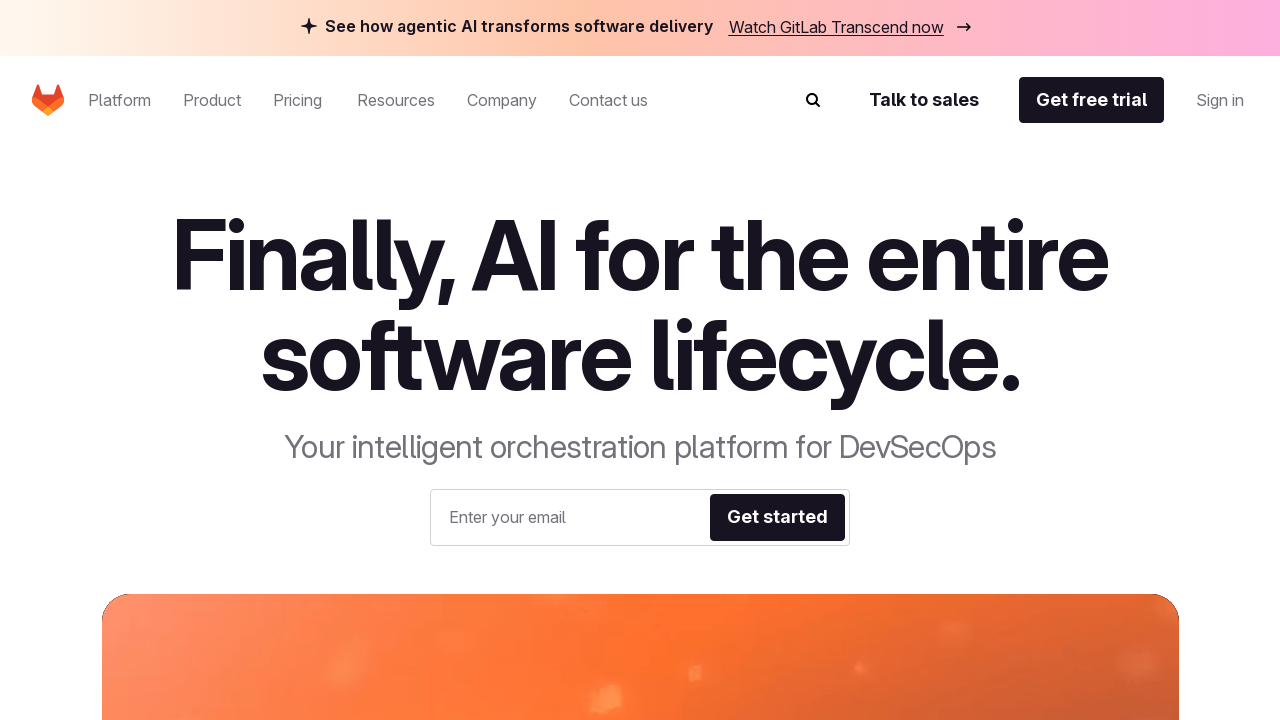